Tests opening a new browser window and navigating to a different page in that window, then verifies that two windows are open.

Starting URL: https://the-internet.herokuapp.com

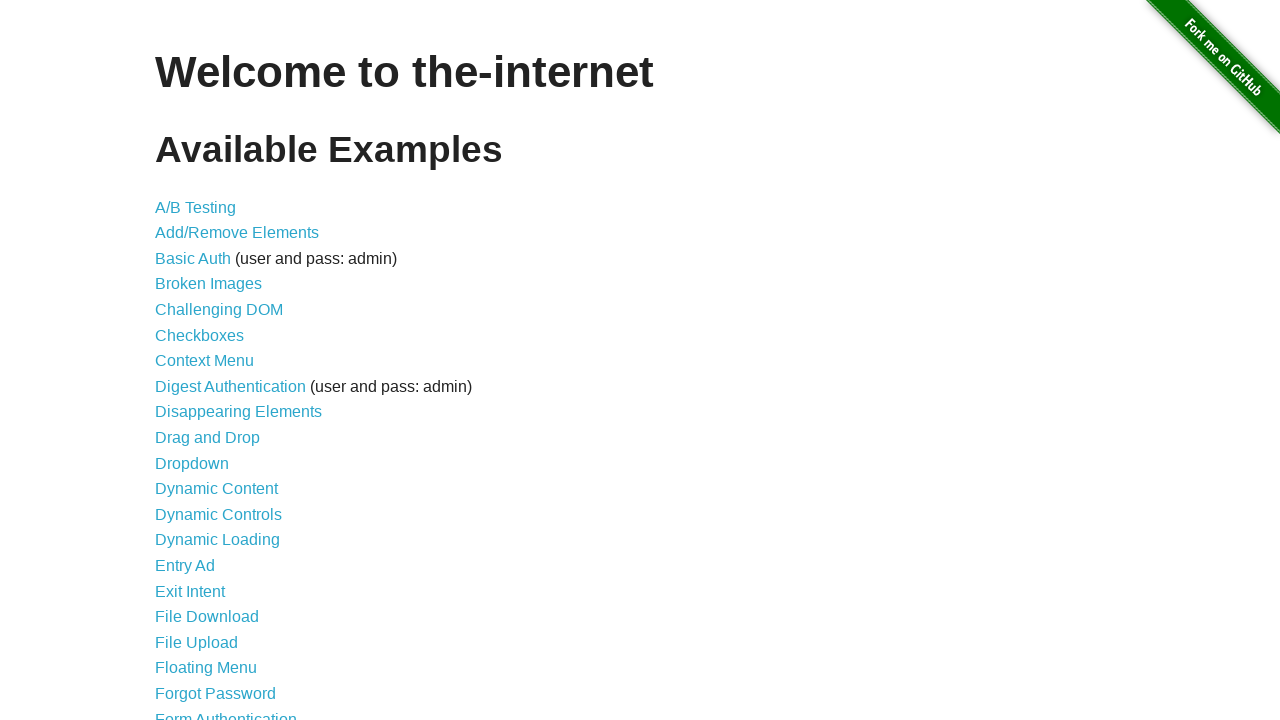

Opened a new browser window/page
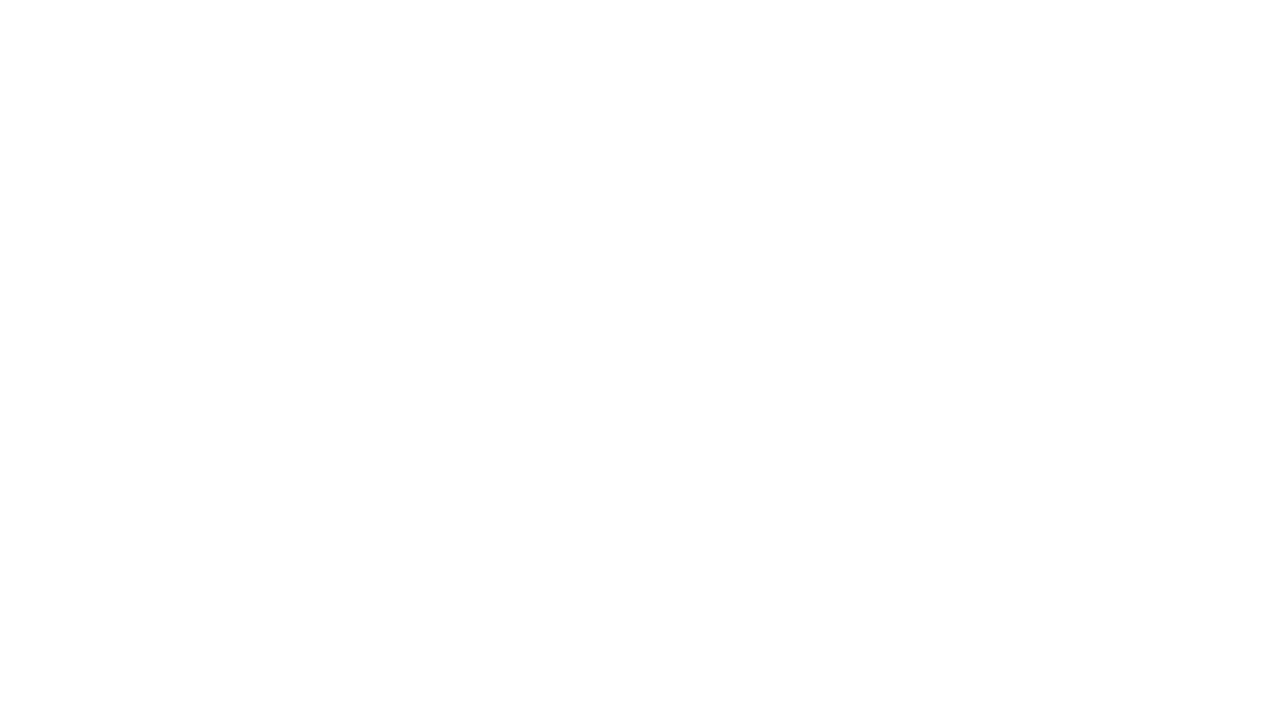

Navigated new window to typos page
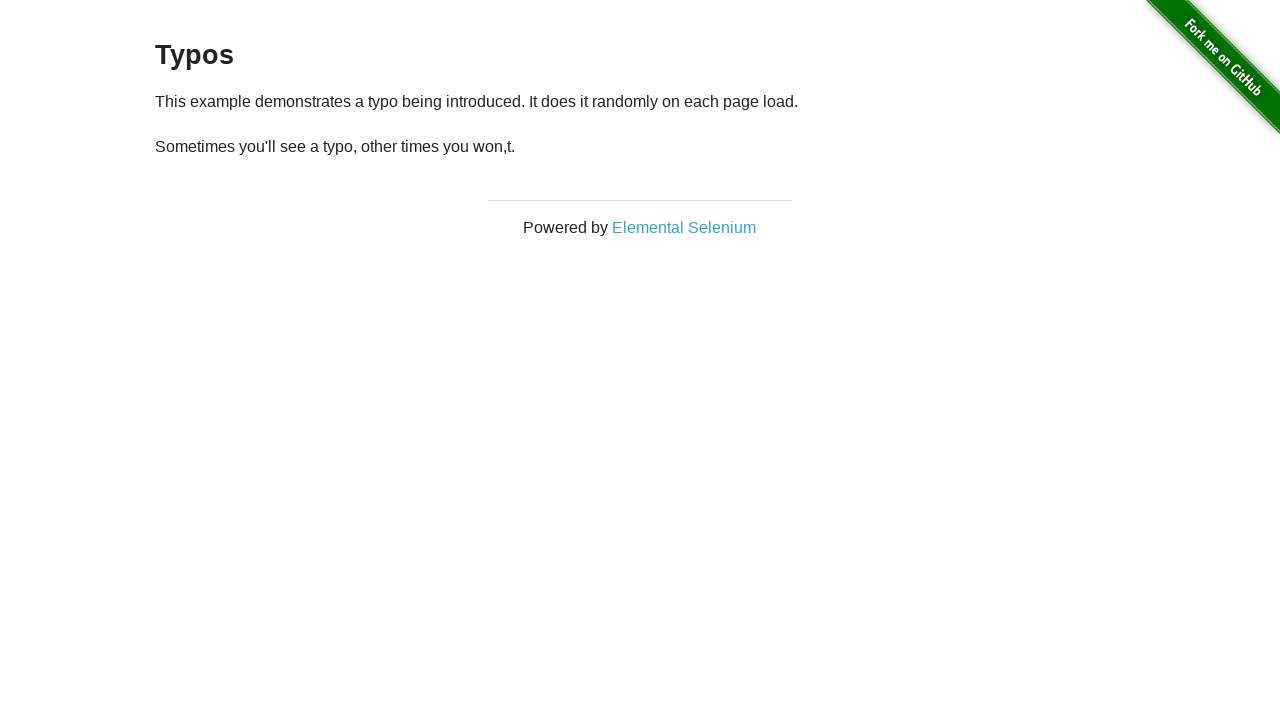

Typos page loaded (DOM content loaded)
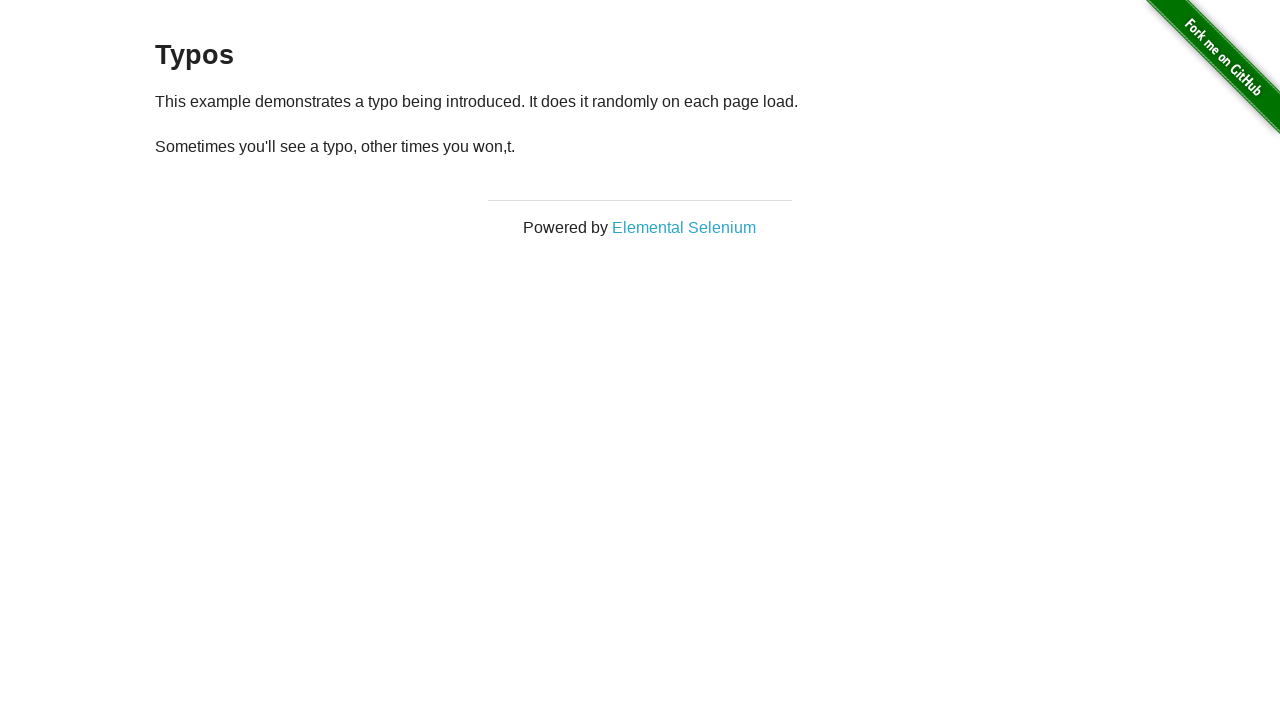

Verified that 2 browser windows are open
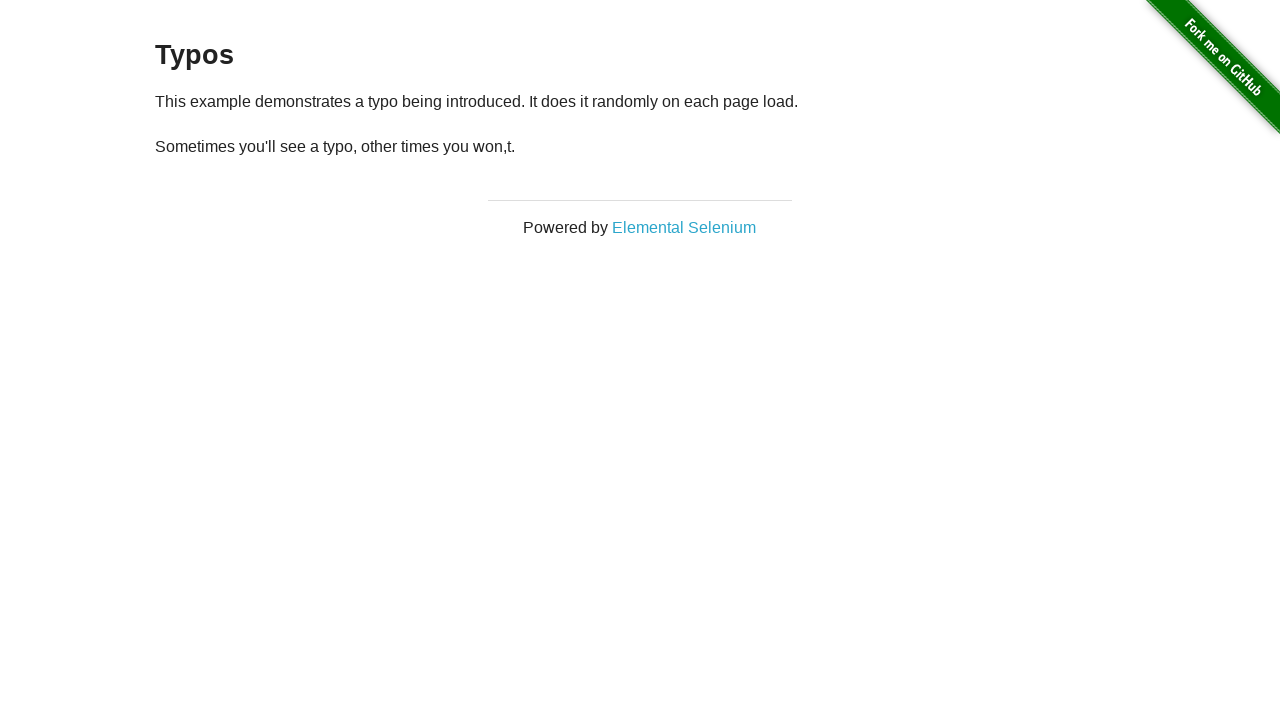

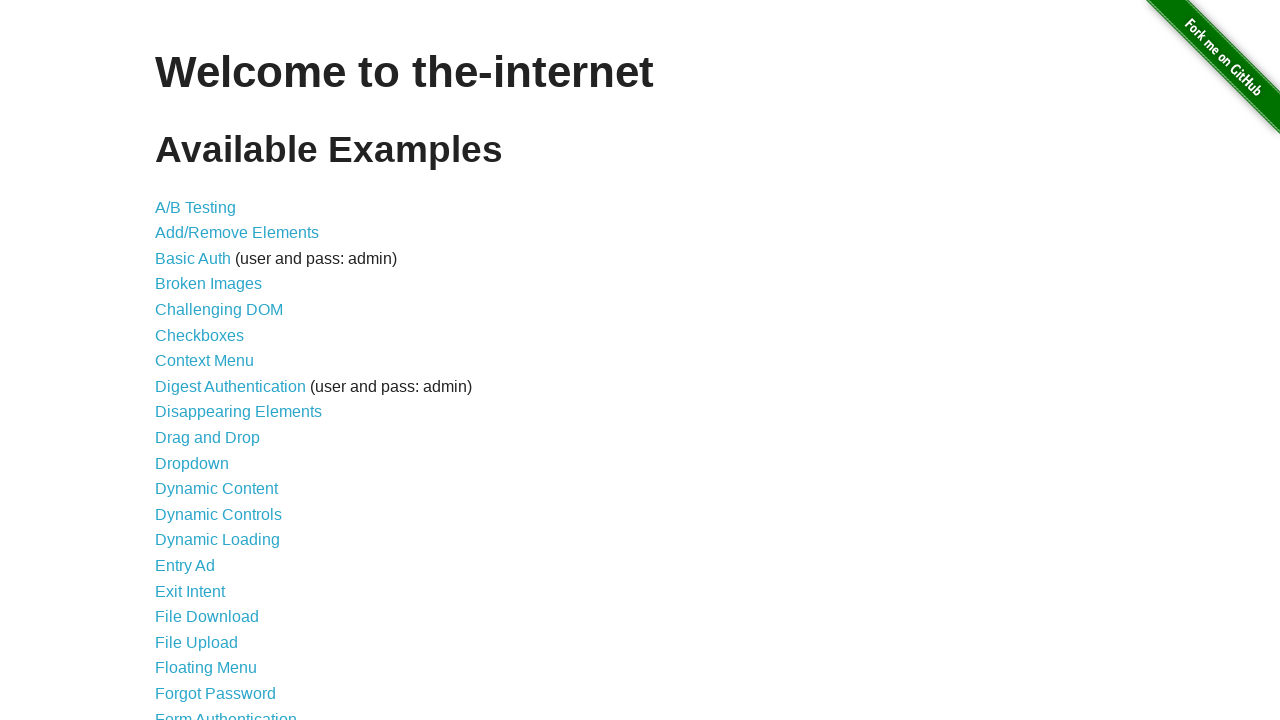